Tests multi-select dropdown functionality by selecting multiple options using different selection methods (by index, by value, by visible text) and then deselecting them.

Starting URL: http://omayo.blogspot.com/

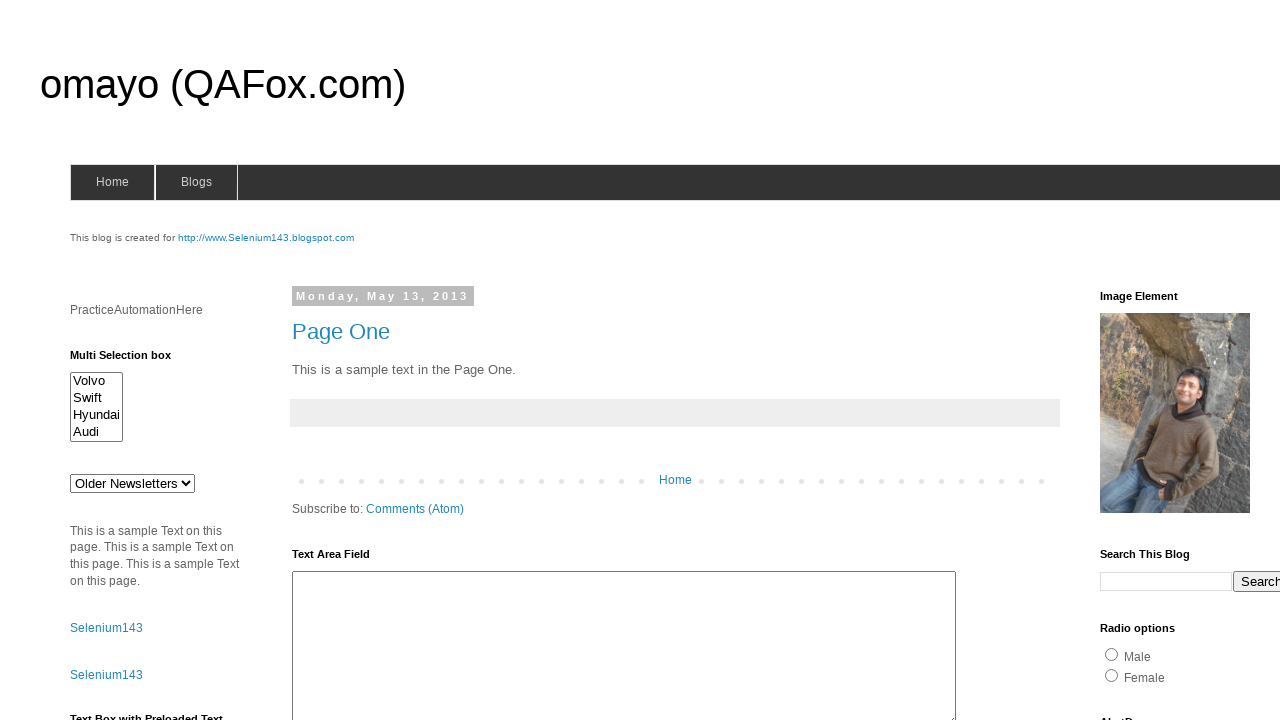

Multi-select dropdown element became visible
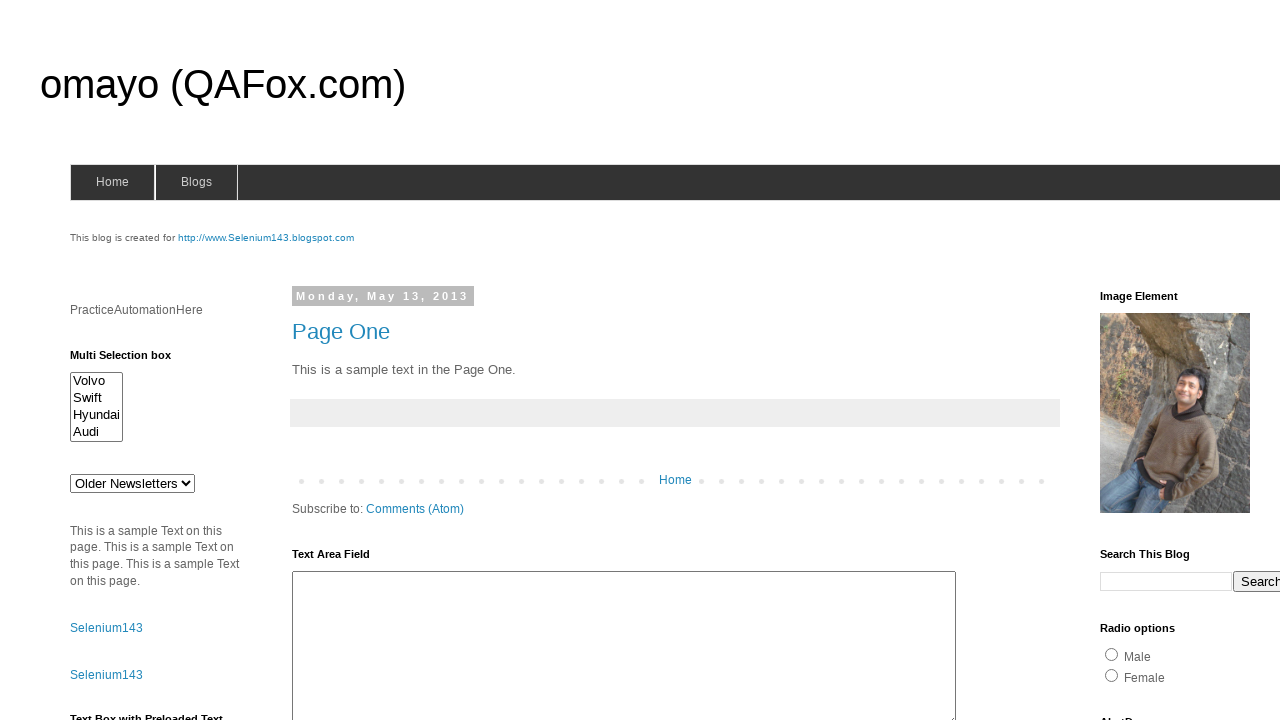

Located multi-select dropdown element
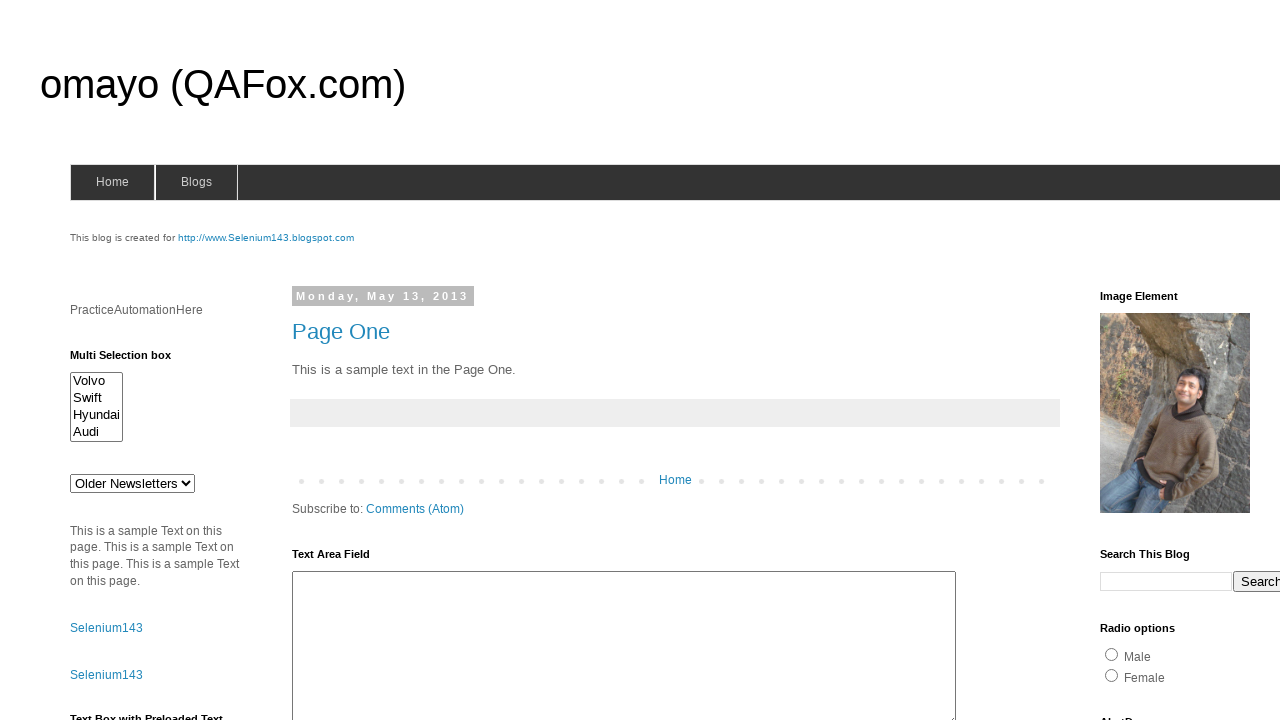

Selected option by index 0 (first option) on #multiselect1
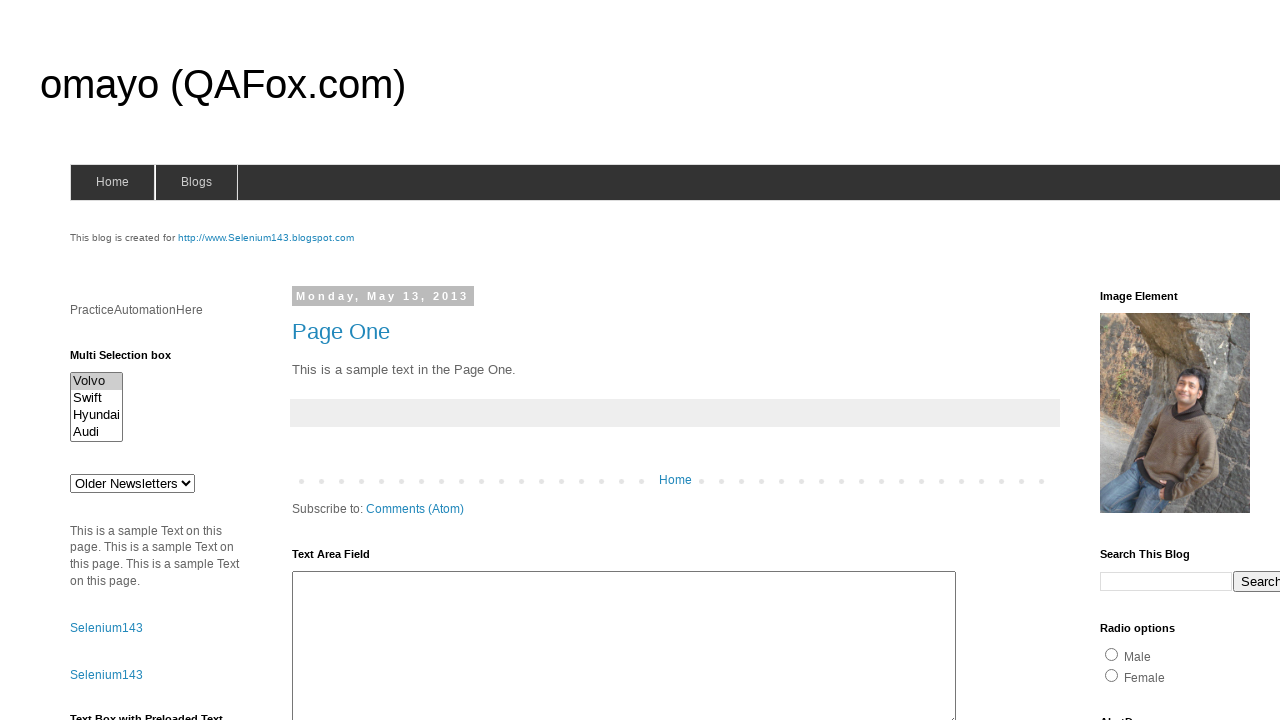

Selected option by value 'swiftx' on #multiselect1
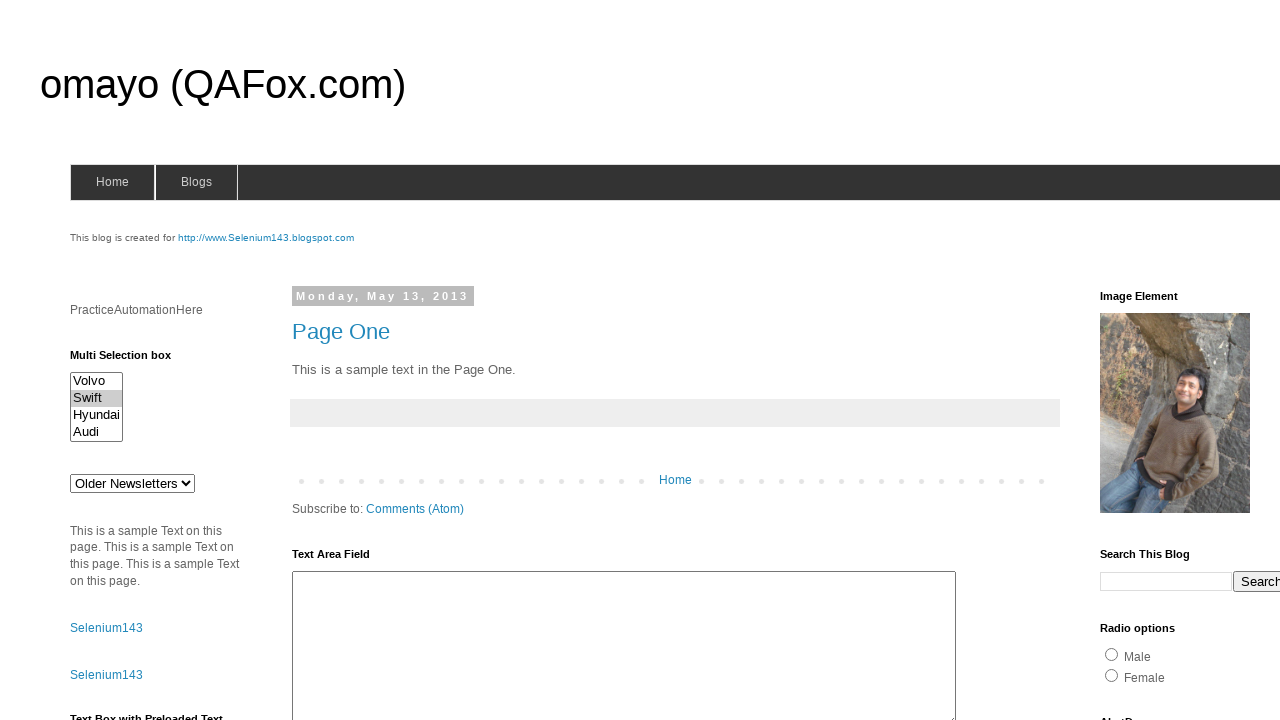

Selected option by visible text 'Audi' on #multiselect1
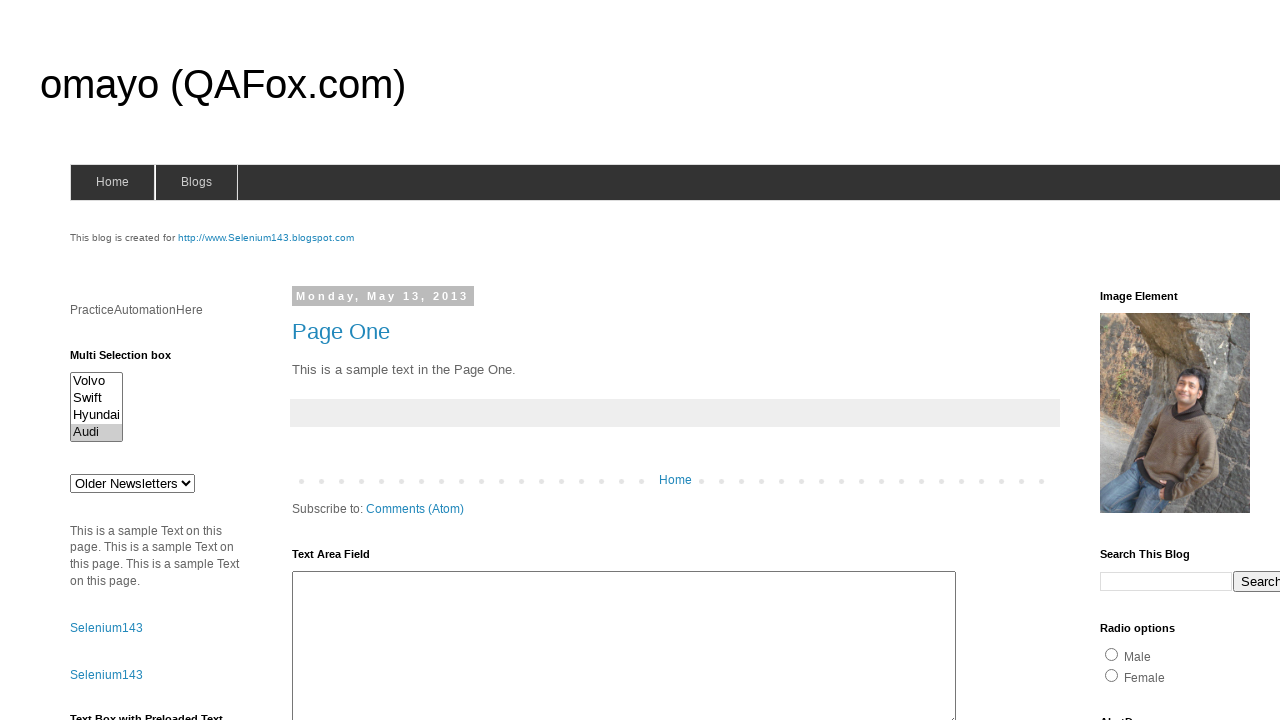

Waited 1 second to observe selections
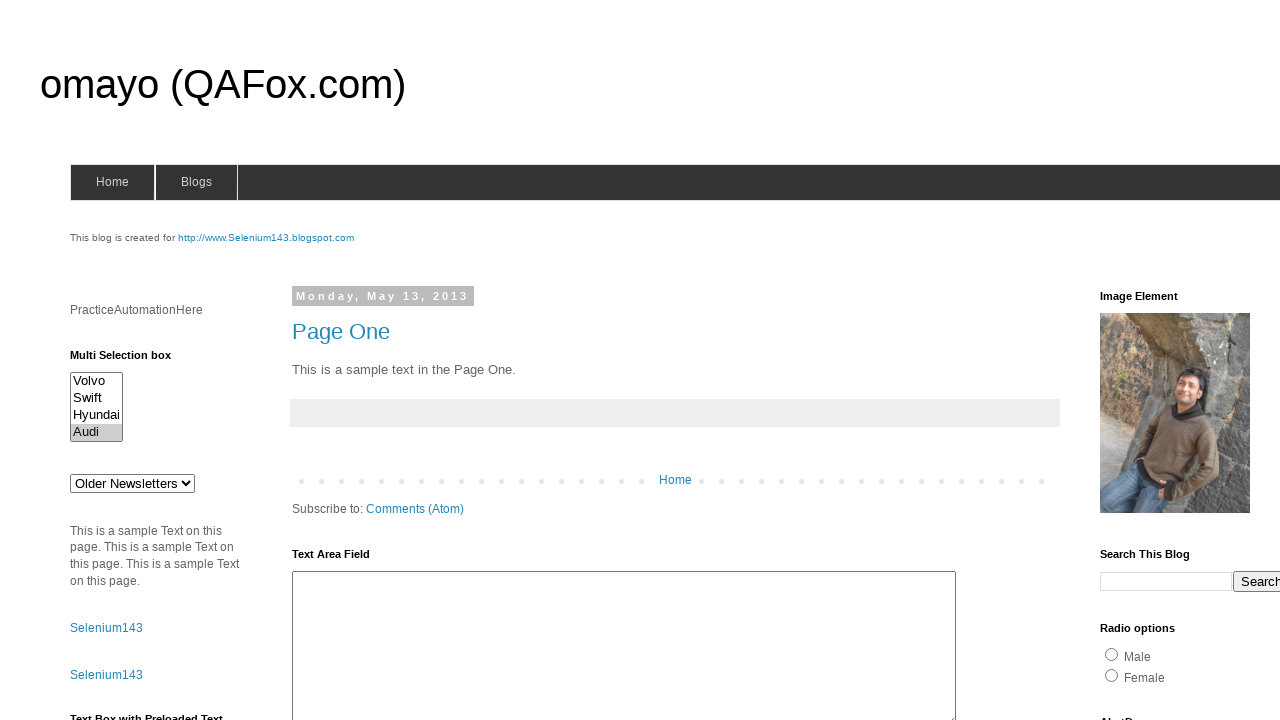

Deselected all options by selecting empty array on #multiselect1
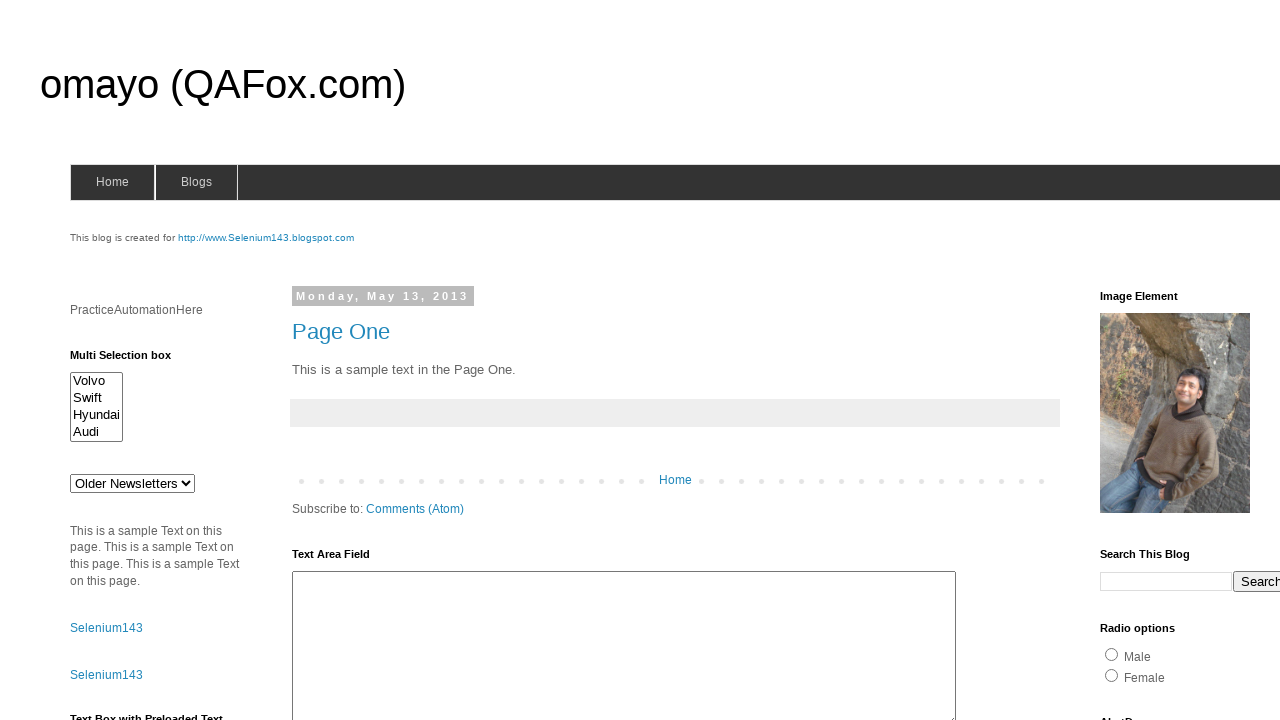

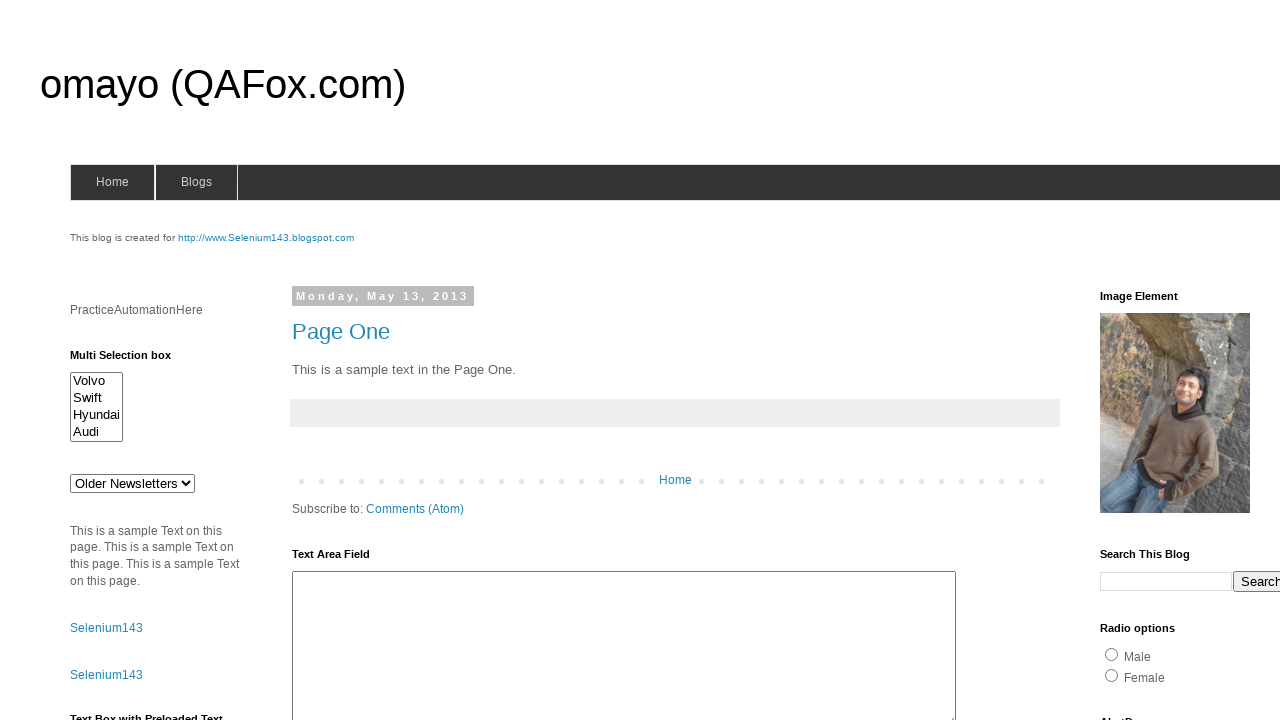